Demonstrates JavaScript executor usage by scrolling the page and a table element, then reads product table values to calculate a sum

Starting URL: https://rahulshettyacademy.com/AutomationPractice/

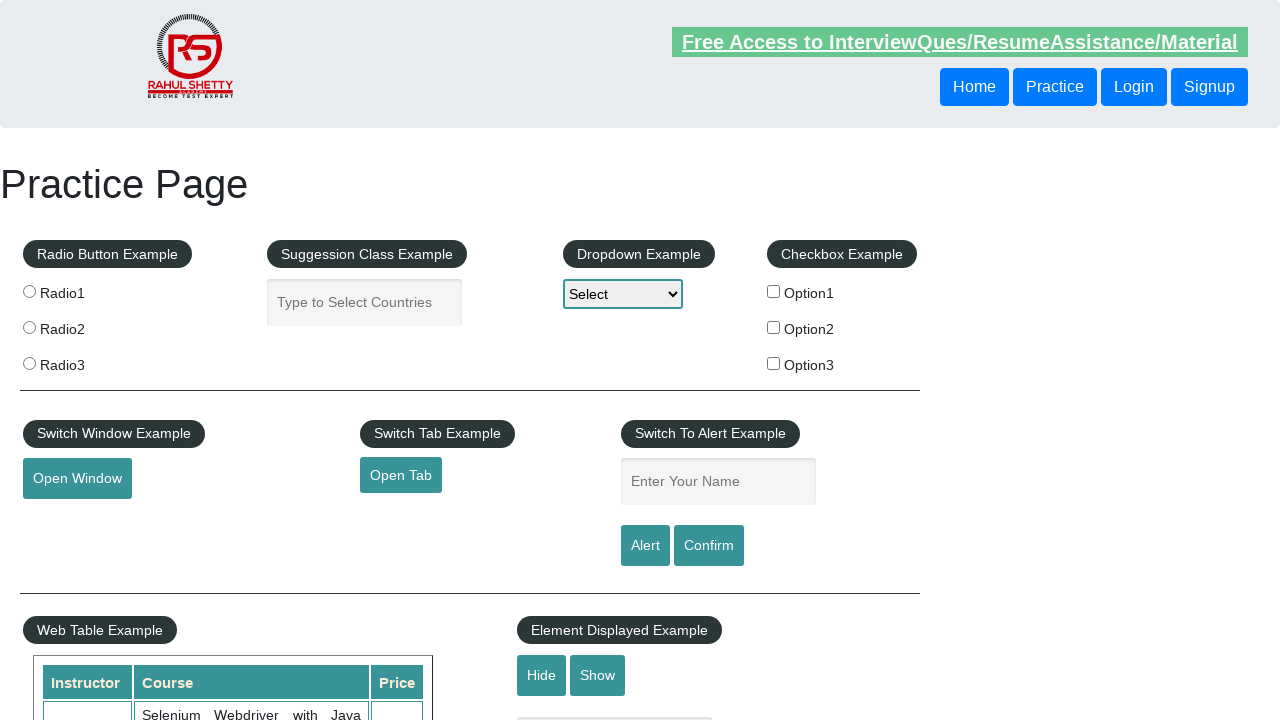

Scrolled page down by 500 pixels using JavaScript executor
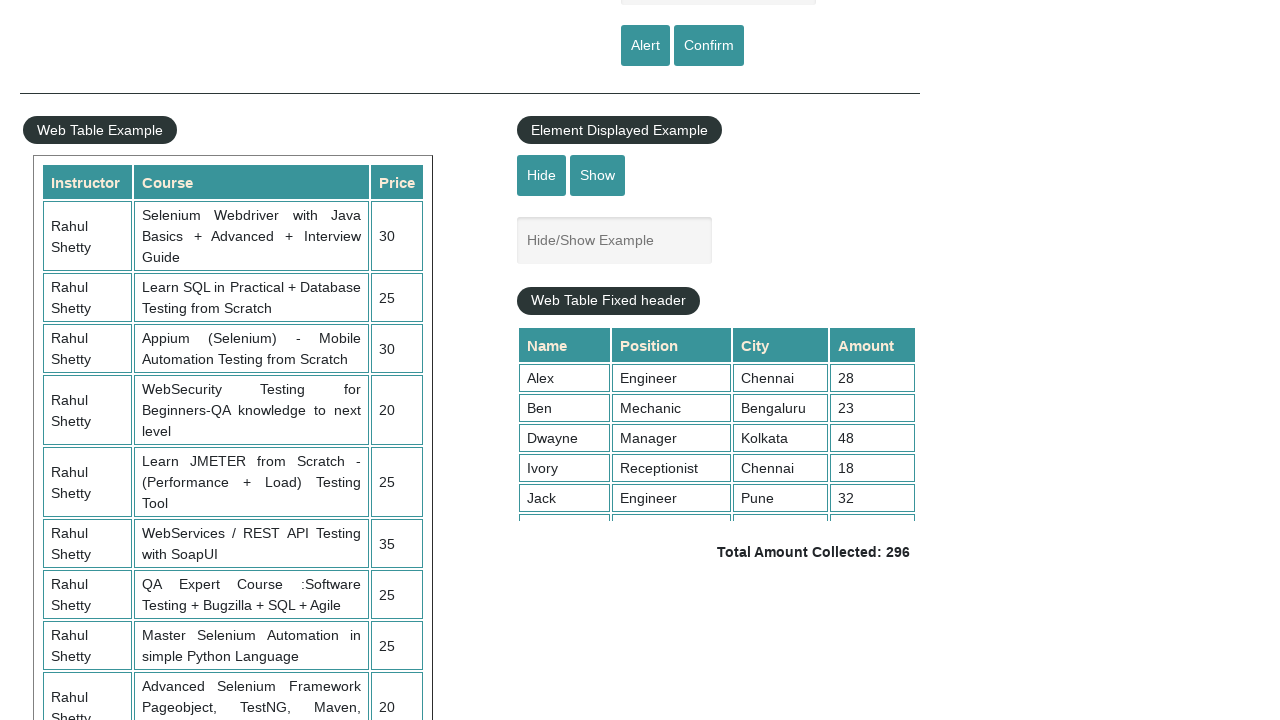

Waited 1000ms for scroll animation to complete
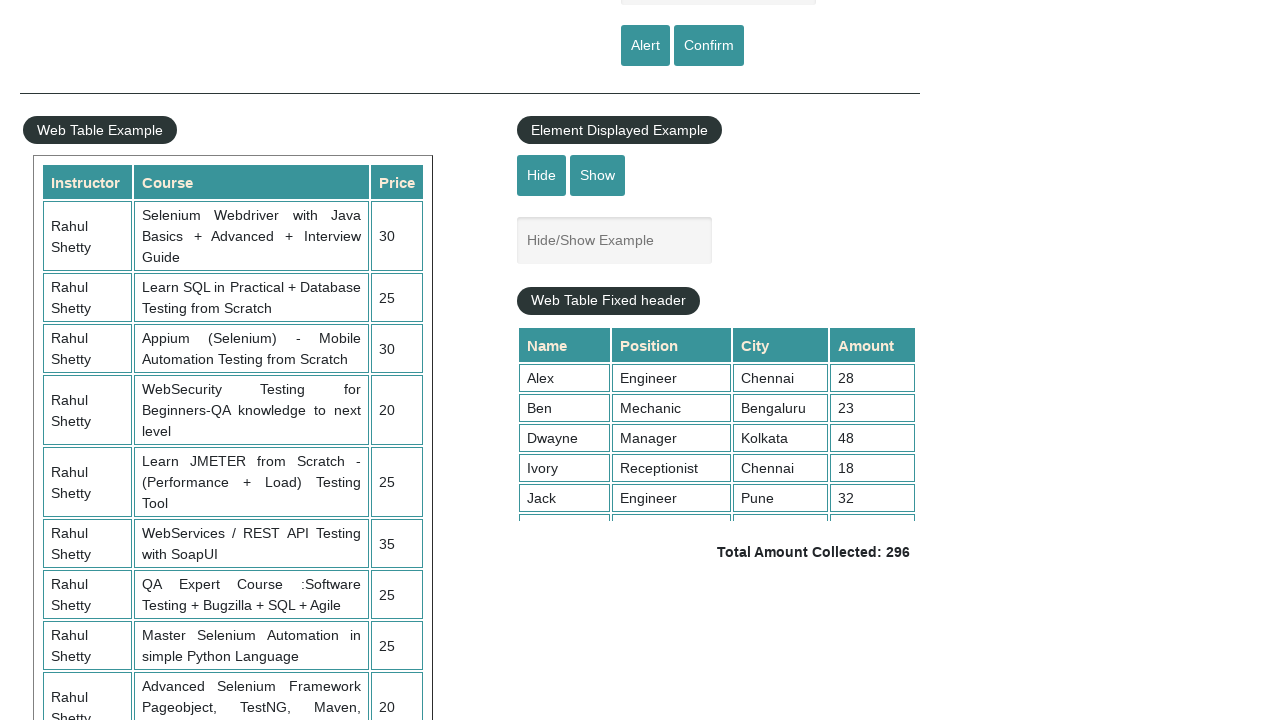

Scrolled table container down by 5000 pixels using JavaScript executor
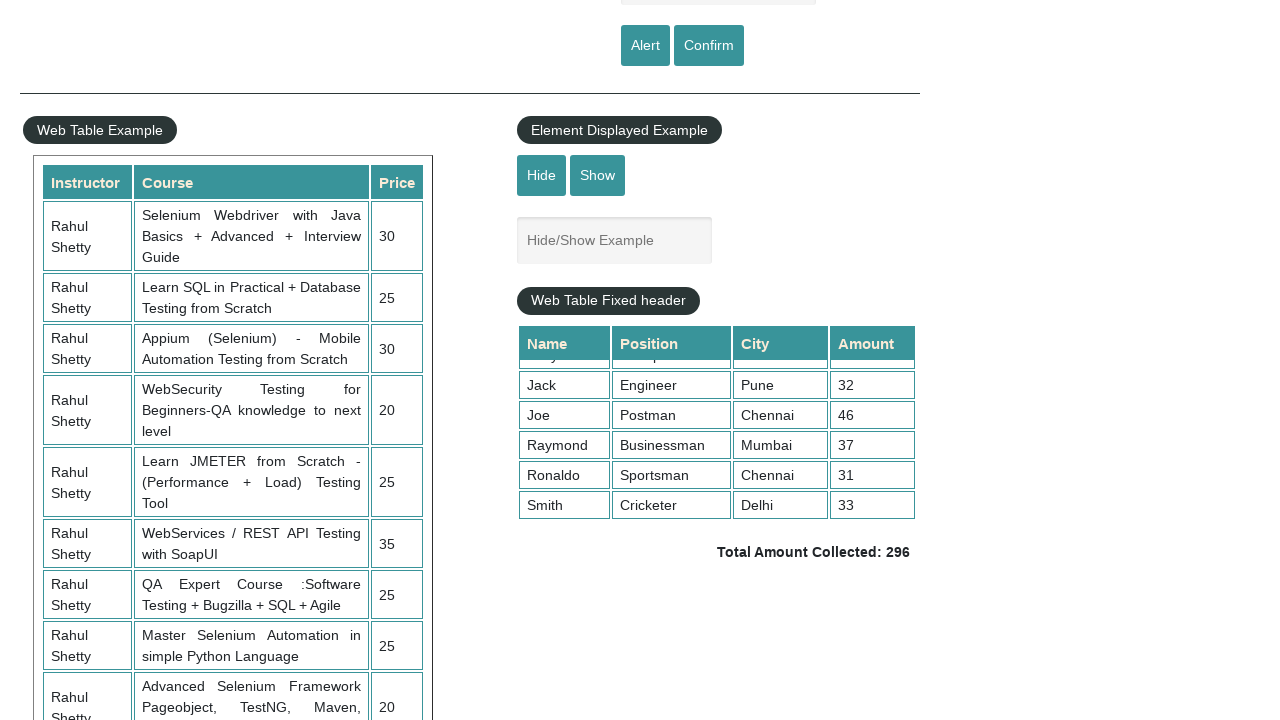

Waited for product table price column (4th column) to be visible
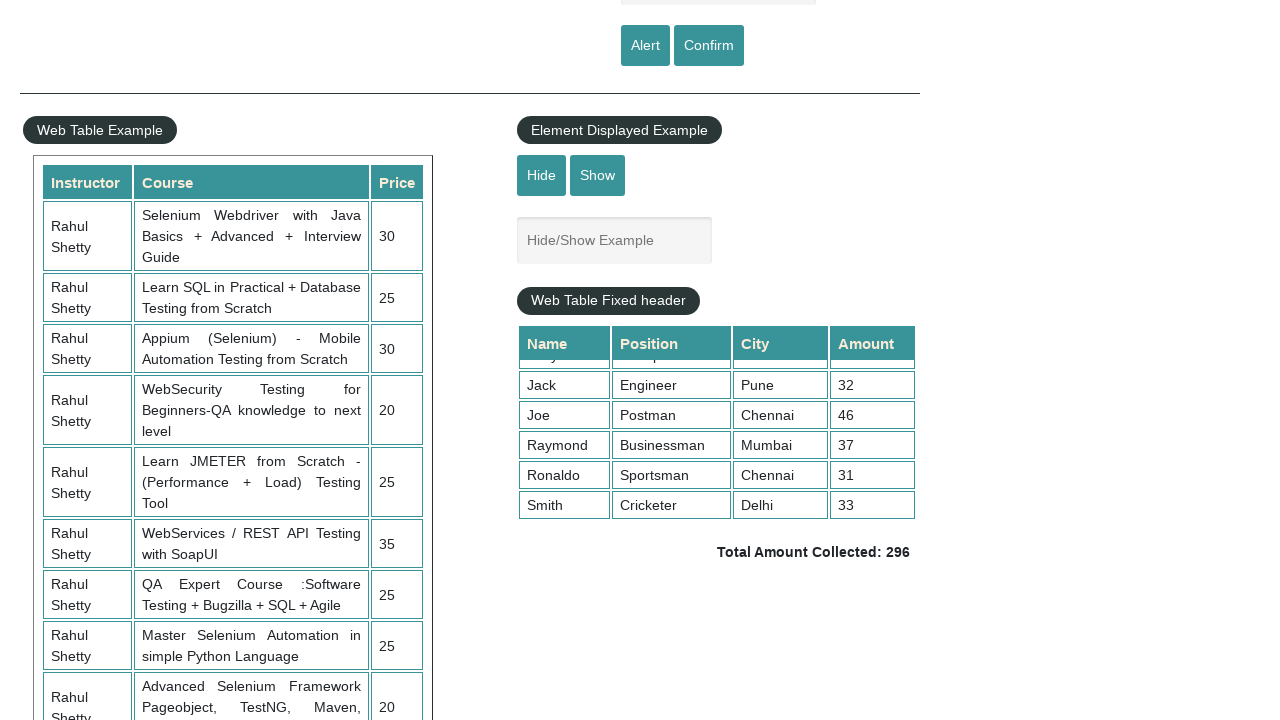

Retrieved all price elements from product table 4th column
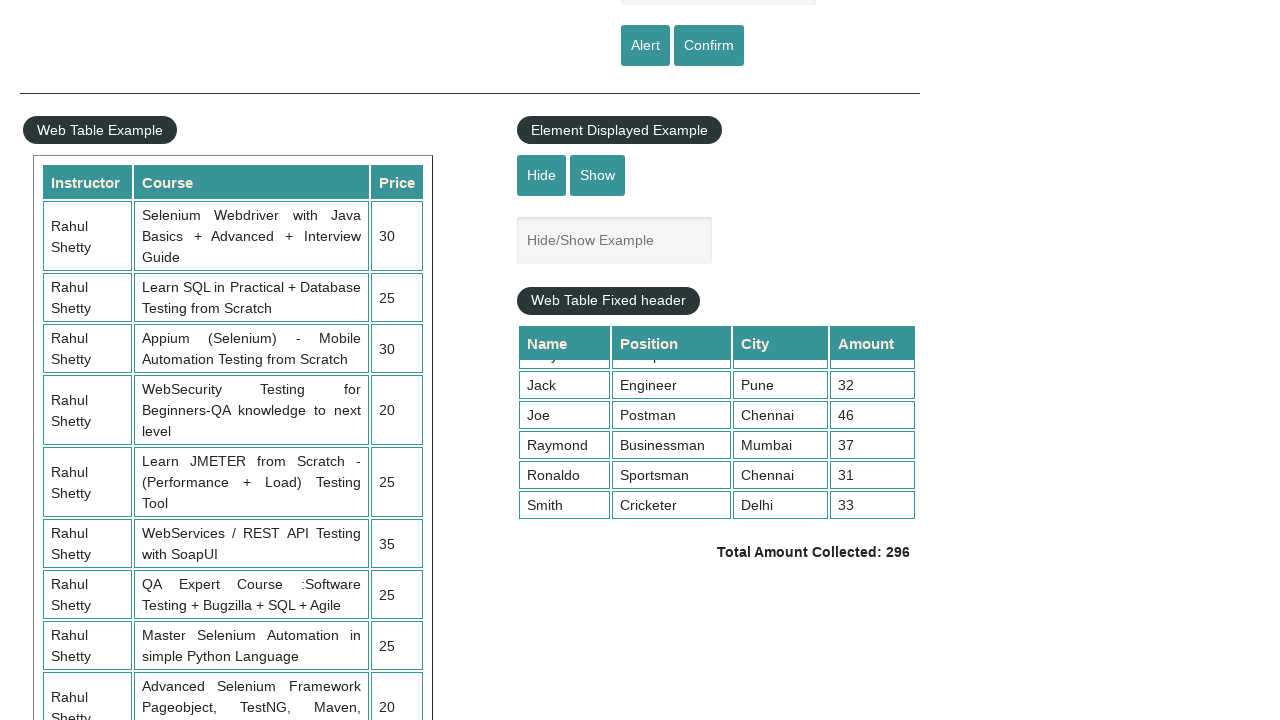

Calculated total sum of all product prices: 296
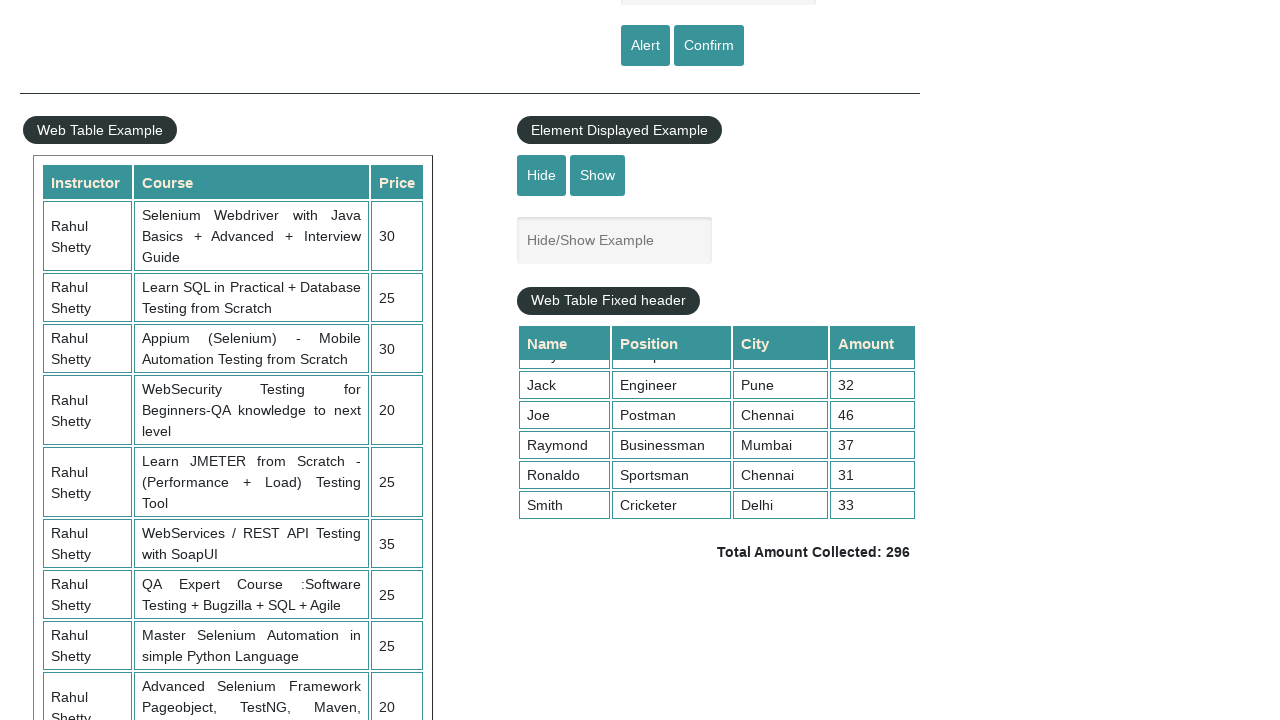

Verified that total sum is greater than 0
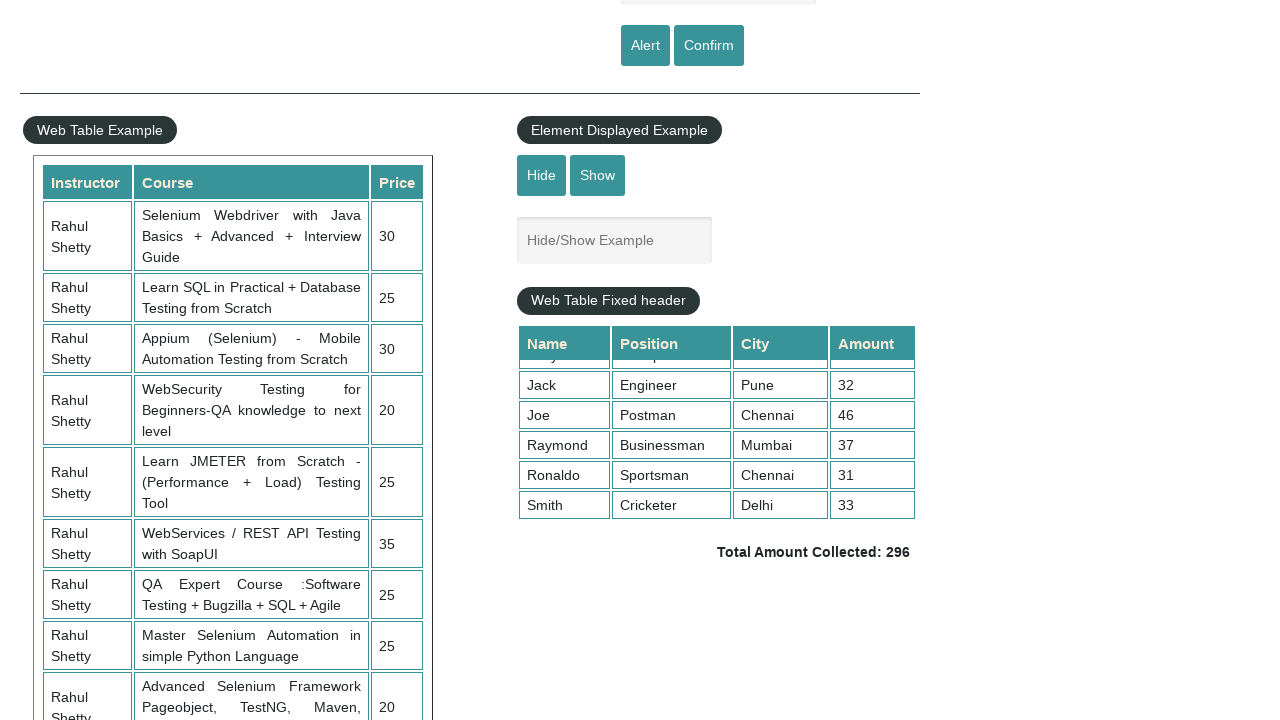

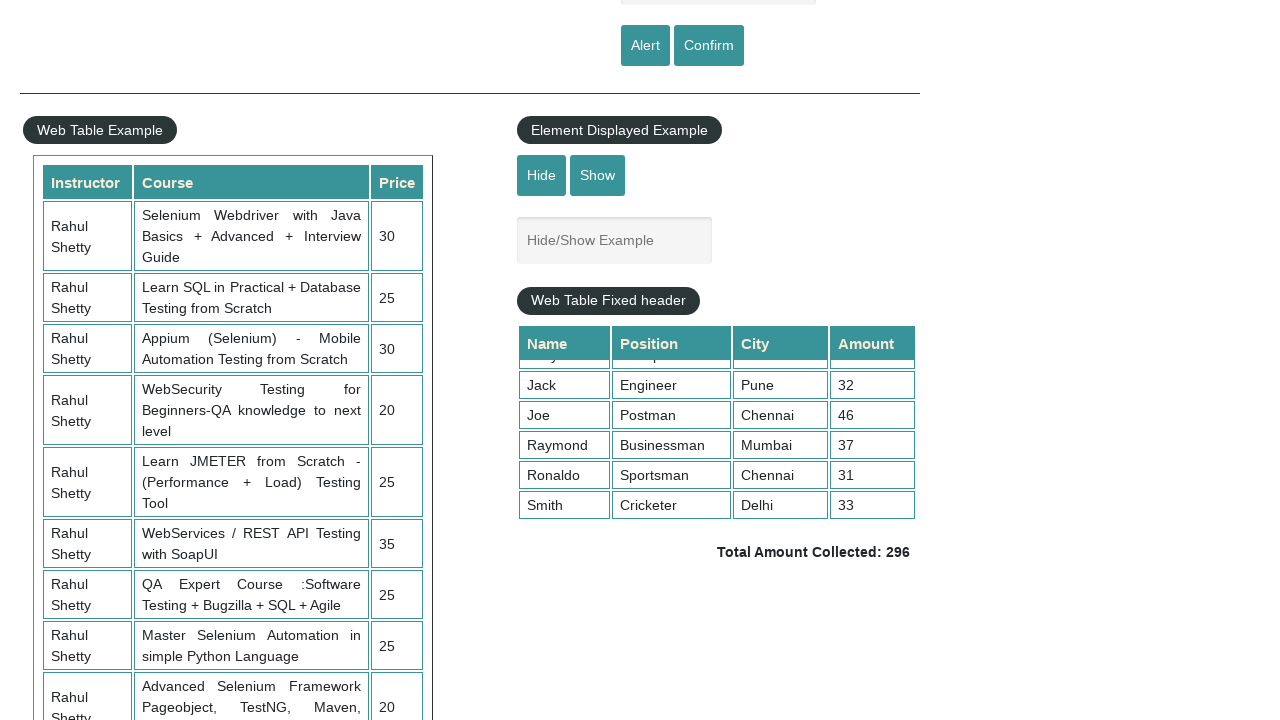